Navigates to the About page and verifies the URL and checks if an image is displayed

Starting URL: https://www.qualitystream-practice.com/

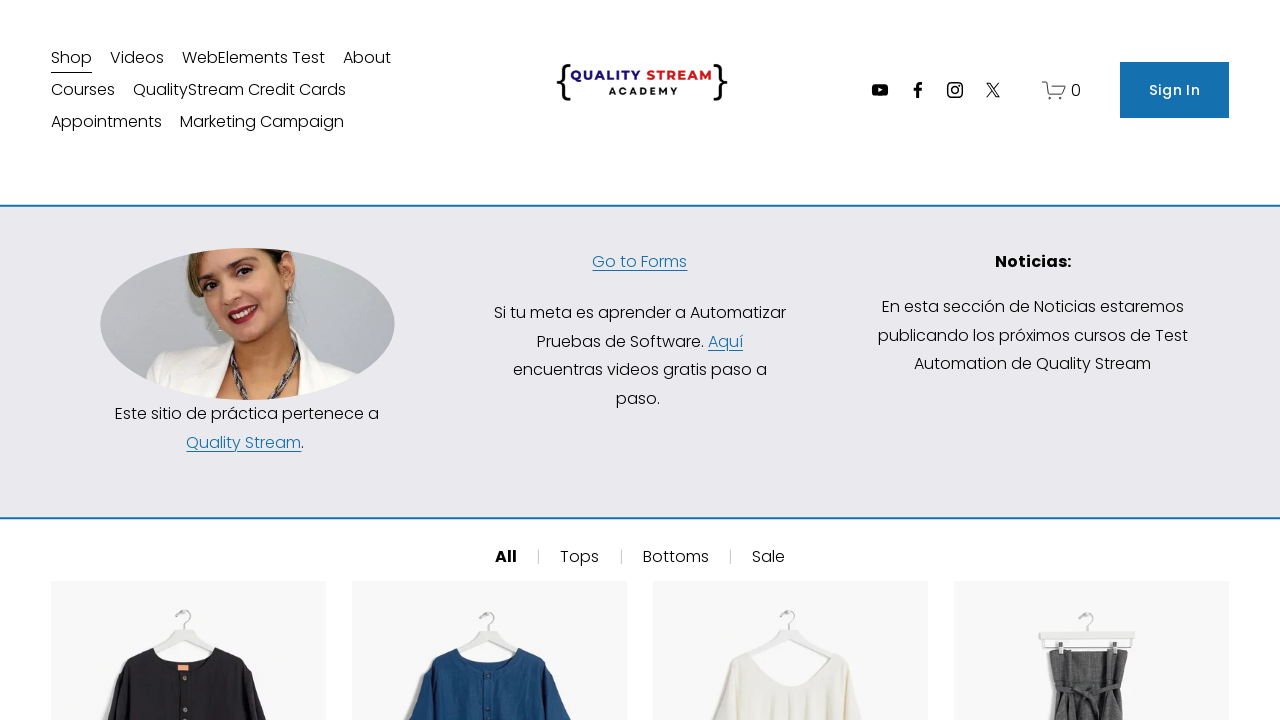

Clicked on the About link in the navigation at (367, 58) on xpath=//div[@class='header-nav-item header-nav-item--collection']//a[@href='/abo
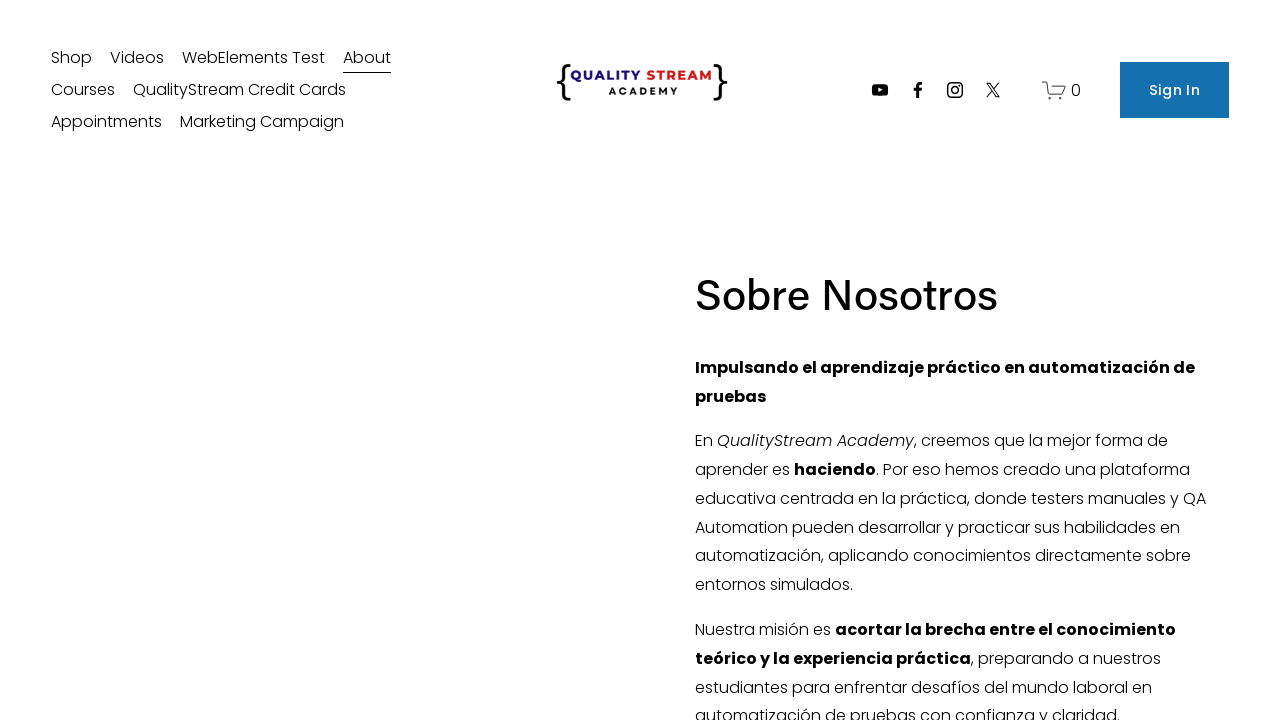

Waited for about page image to load
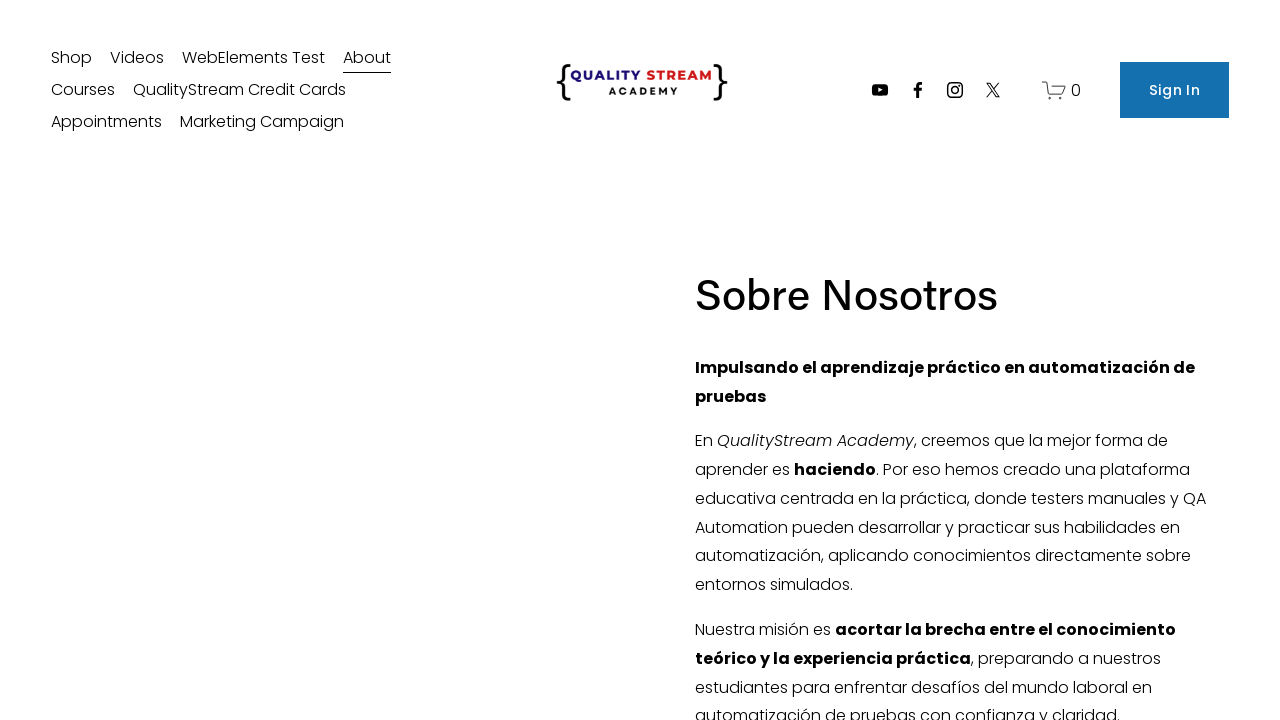

Verified that current URL is https://www.qualitystream-practice.com/about
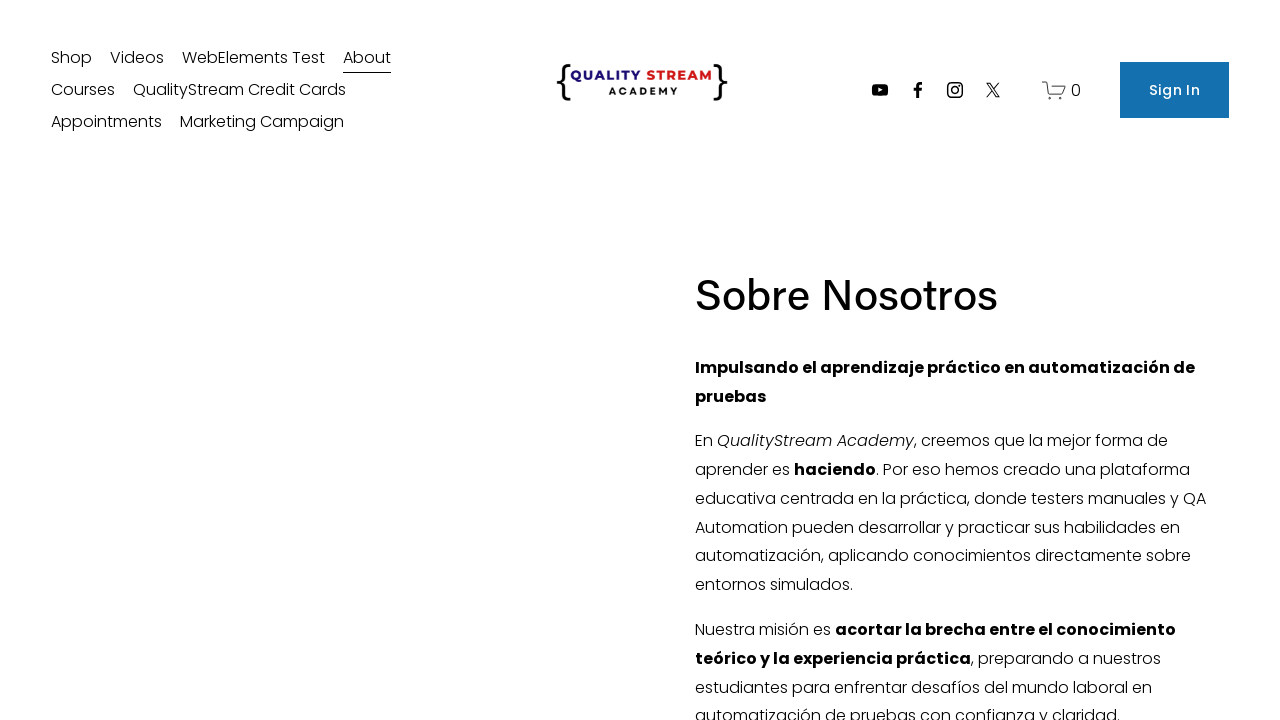

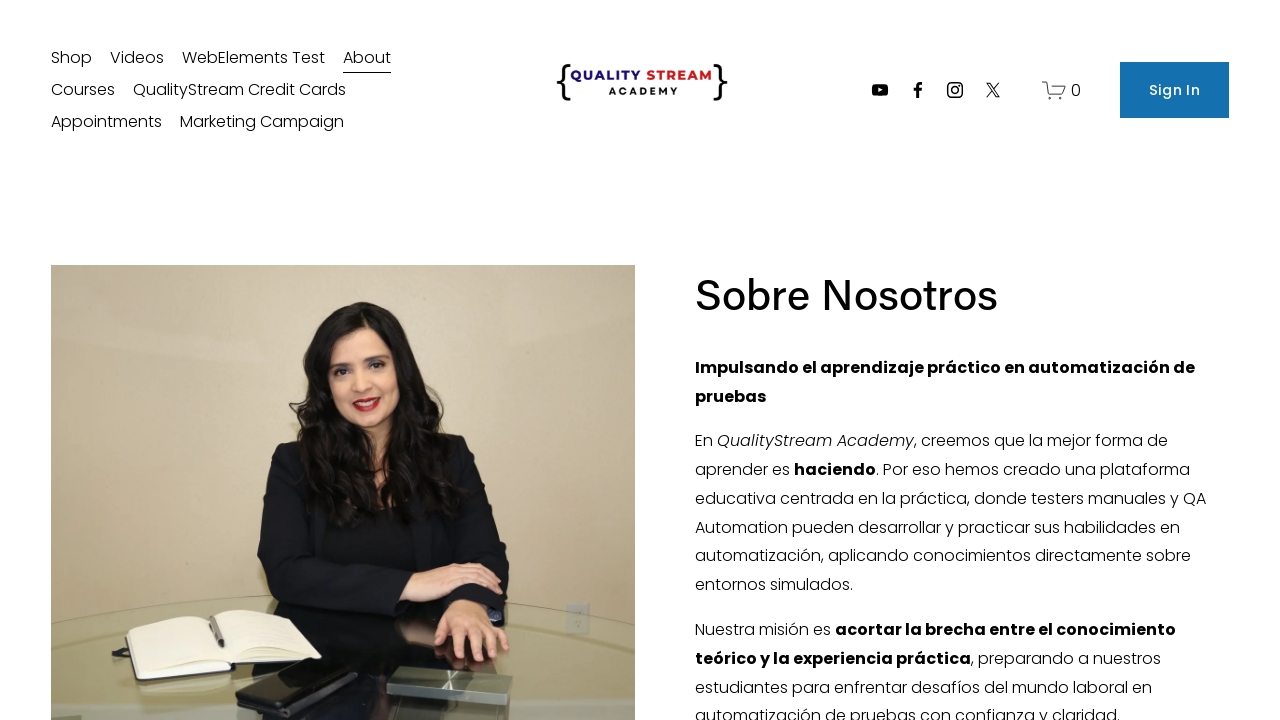